Tests the search functionality on CCMusic website by entering a search query, submitting it, and navigating through multiple pages of results using pagination.

Starting URL: https://www.ccmusic.com/

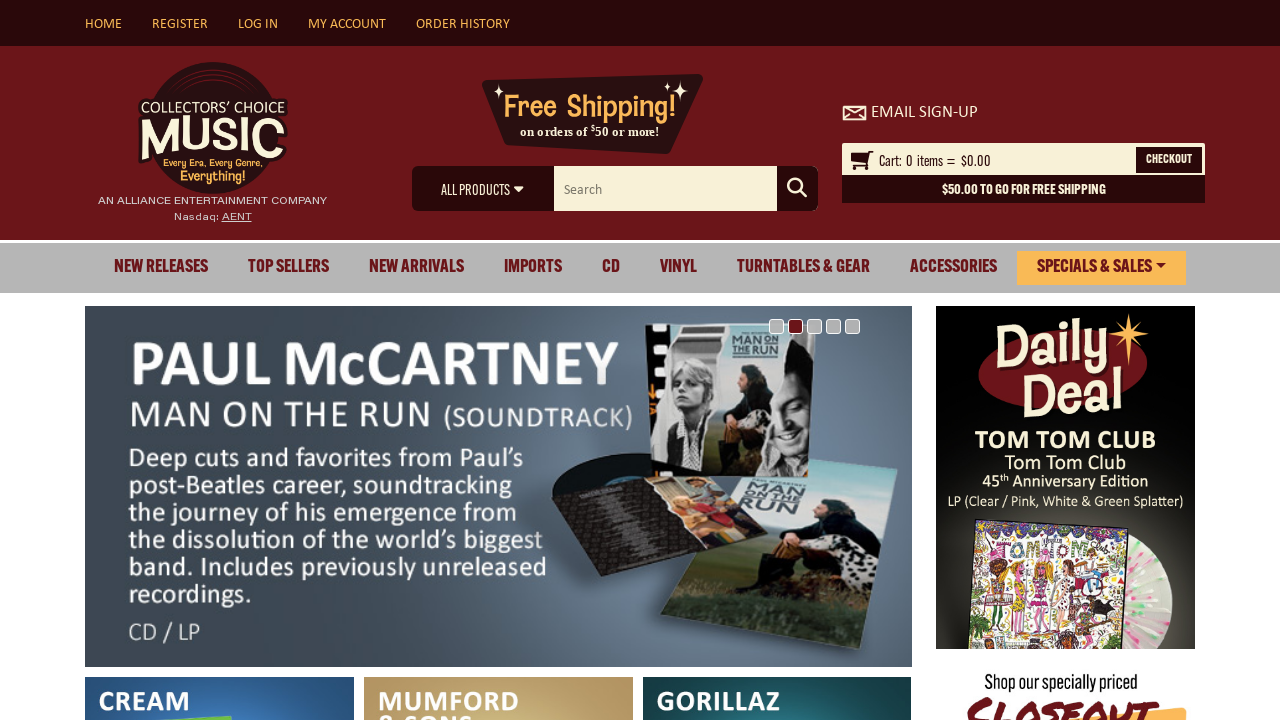

Filled search box with 'Taylor Swift' on #q
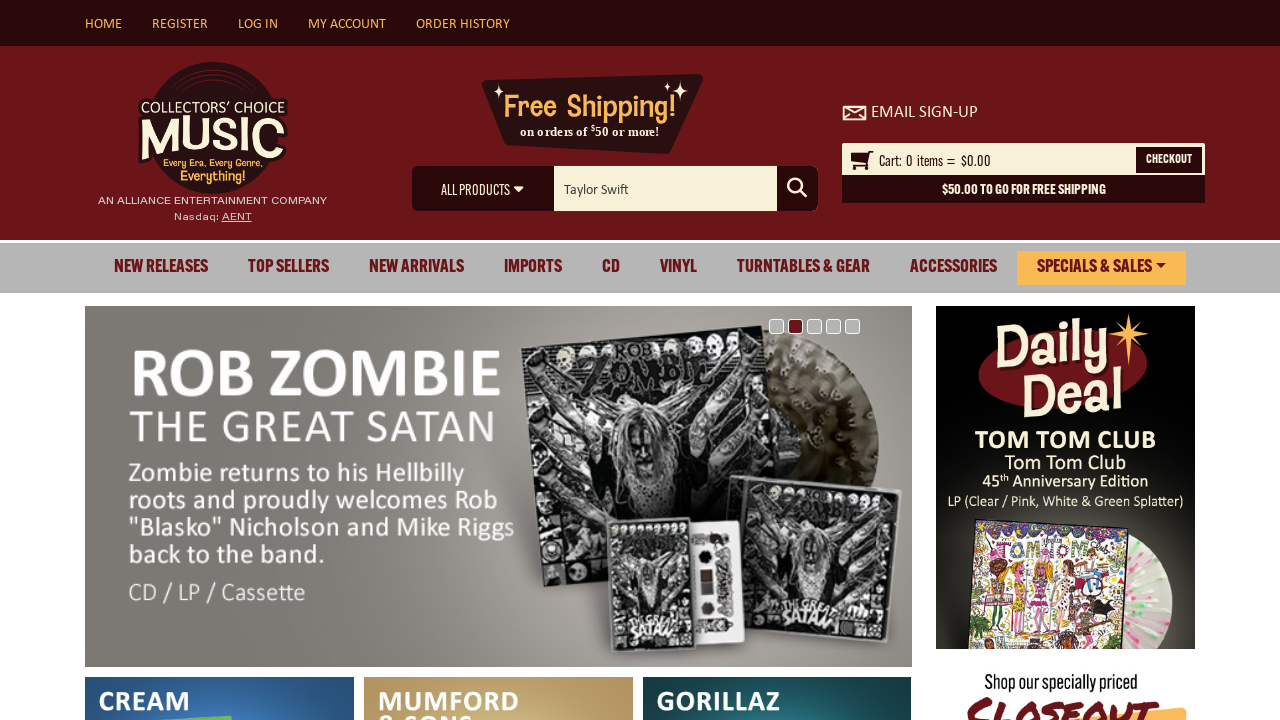

Submitted search form by pressing Enter on #q
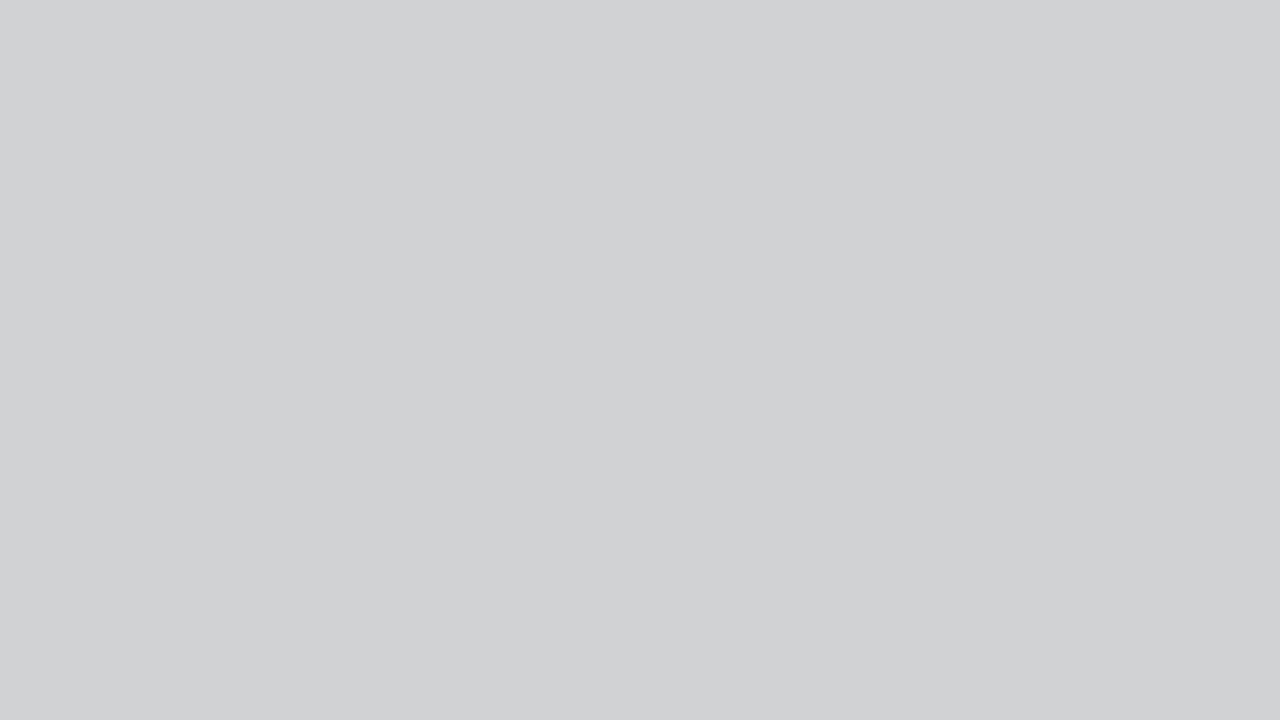

Search results loaded on page 1
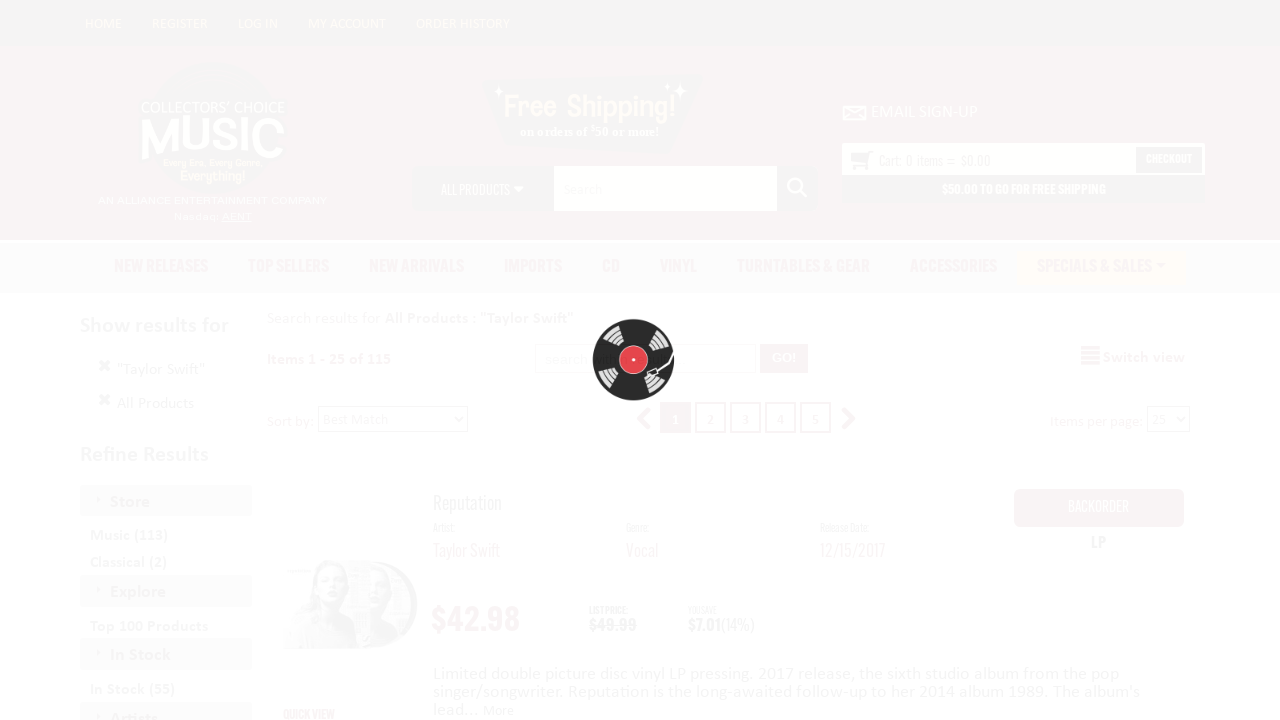

Confirmed products visible on page 1
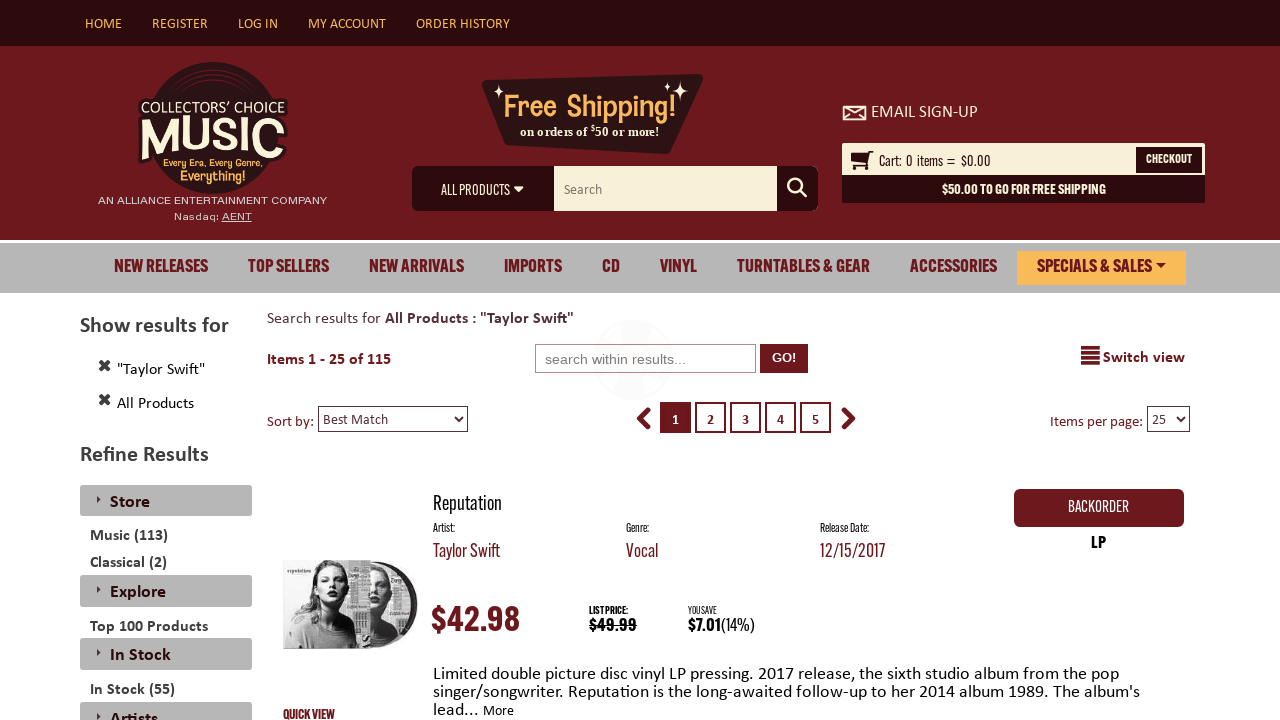

Clicked next page button from page 1 at (848, 418) on .aec-next
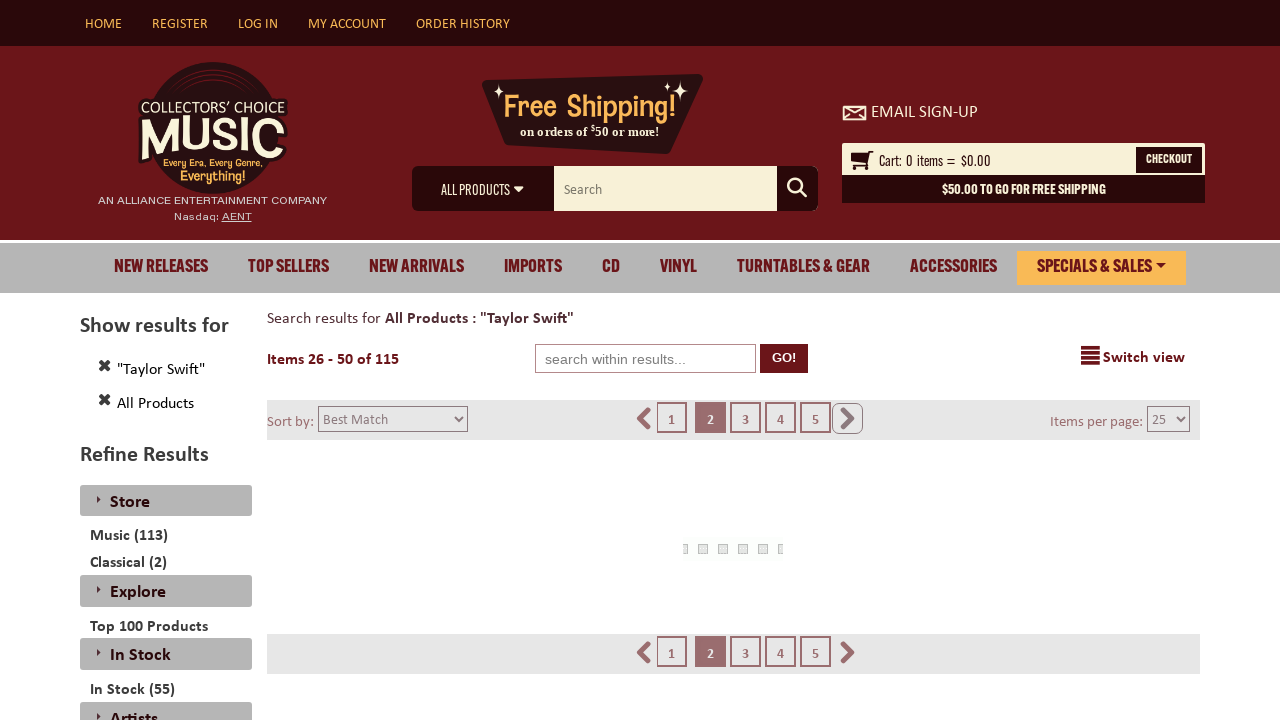

Page 2 loaded and network idle
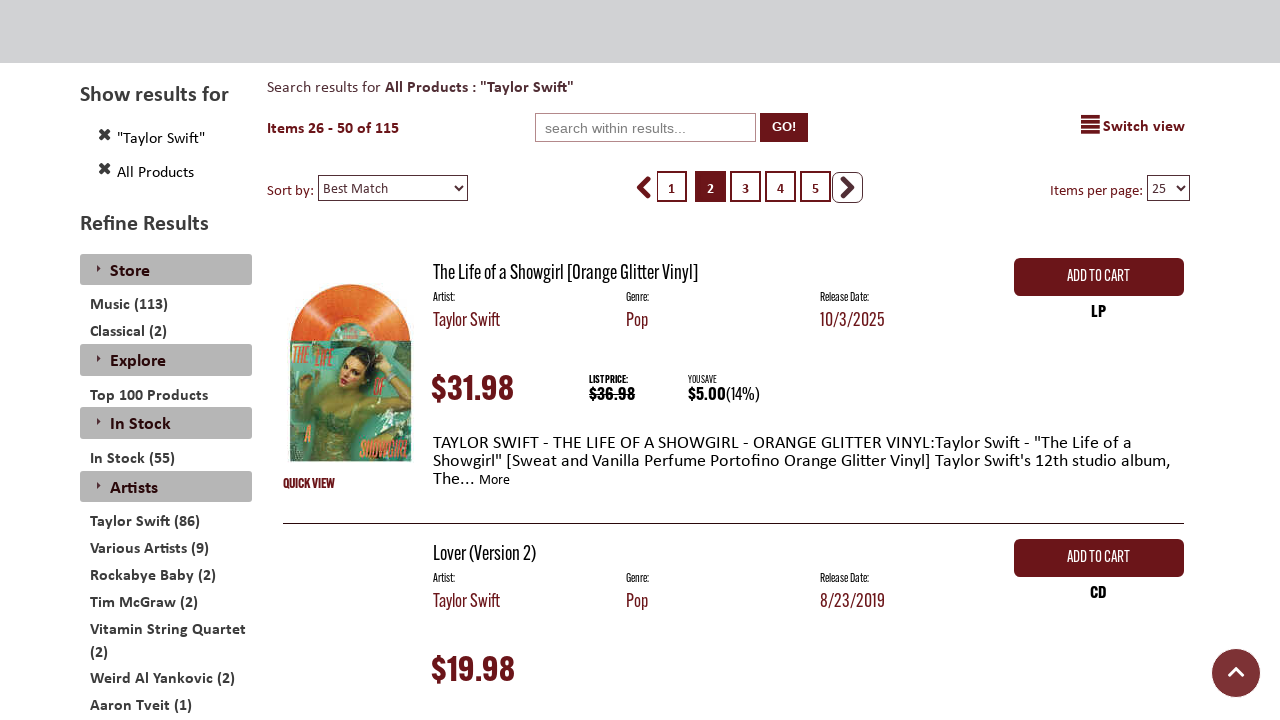

Confirmed products visible on page 2
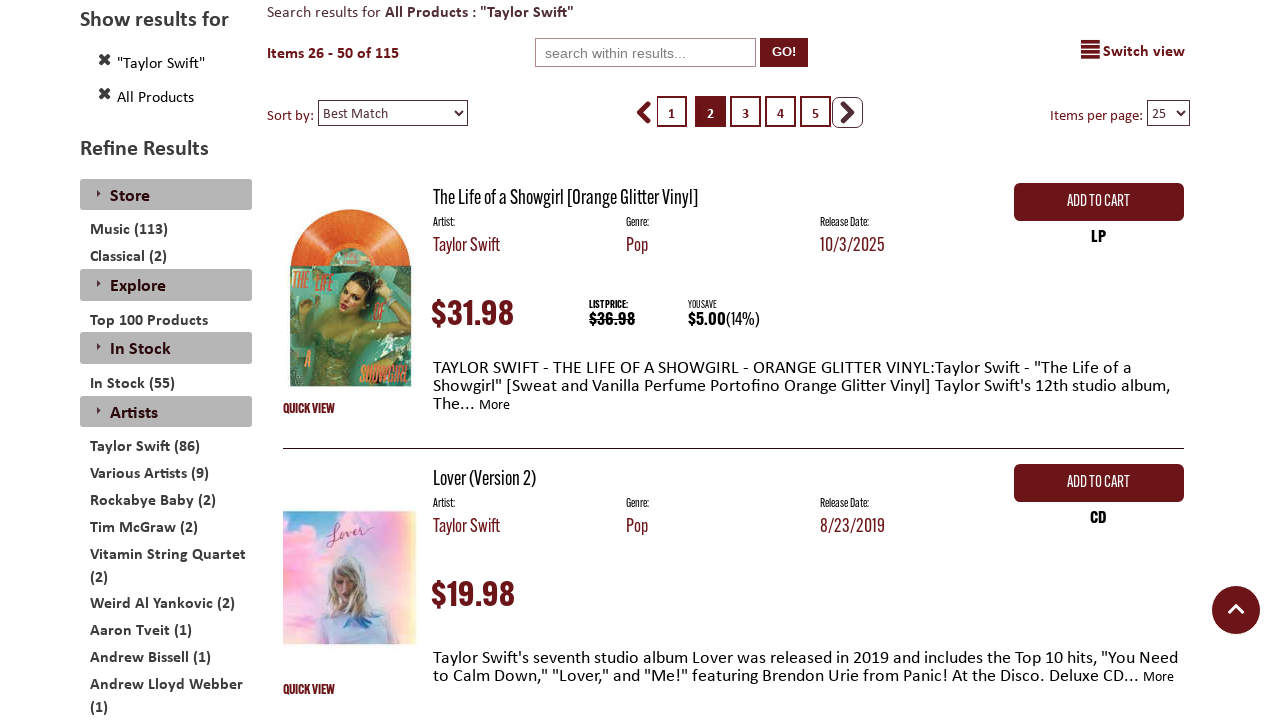

Clicked next page button from page 2 at (847, 112) on .aec-next
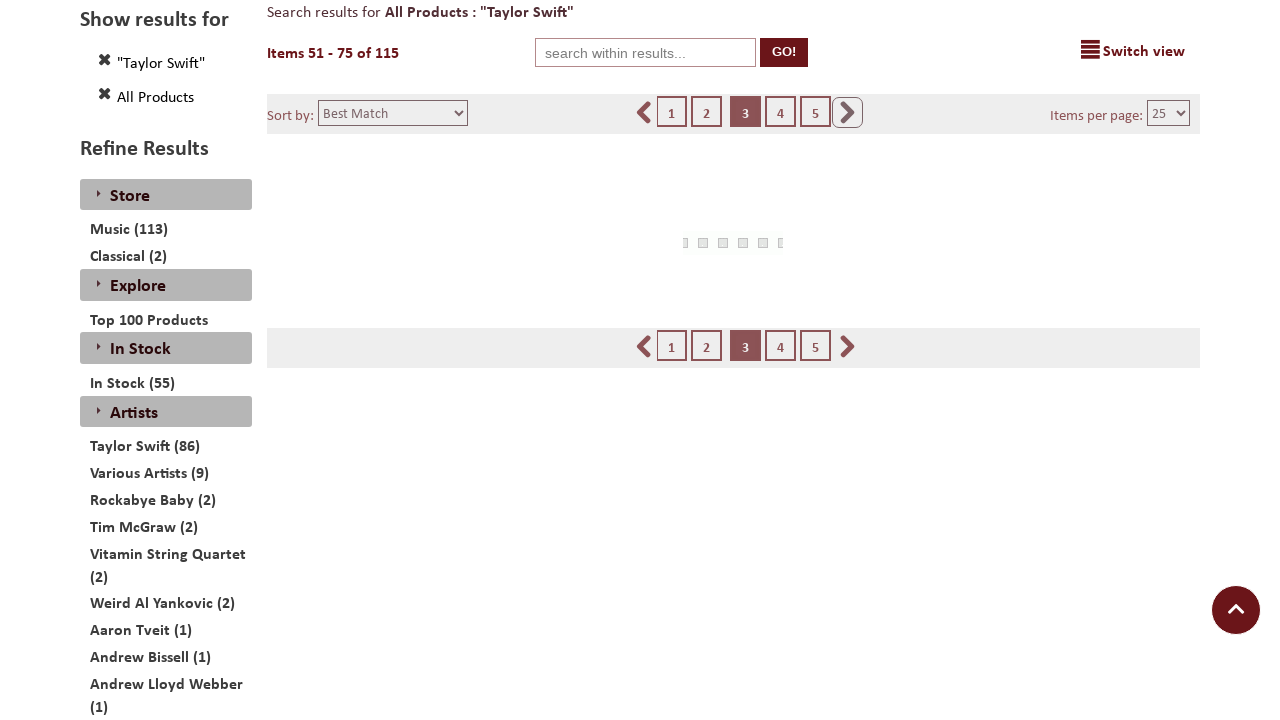

Page 3 loaded and network idle
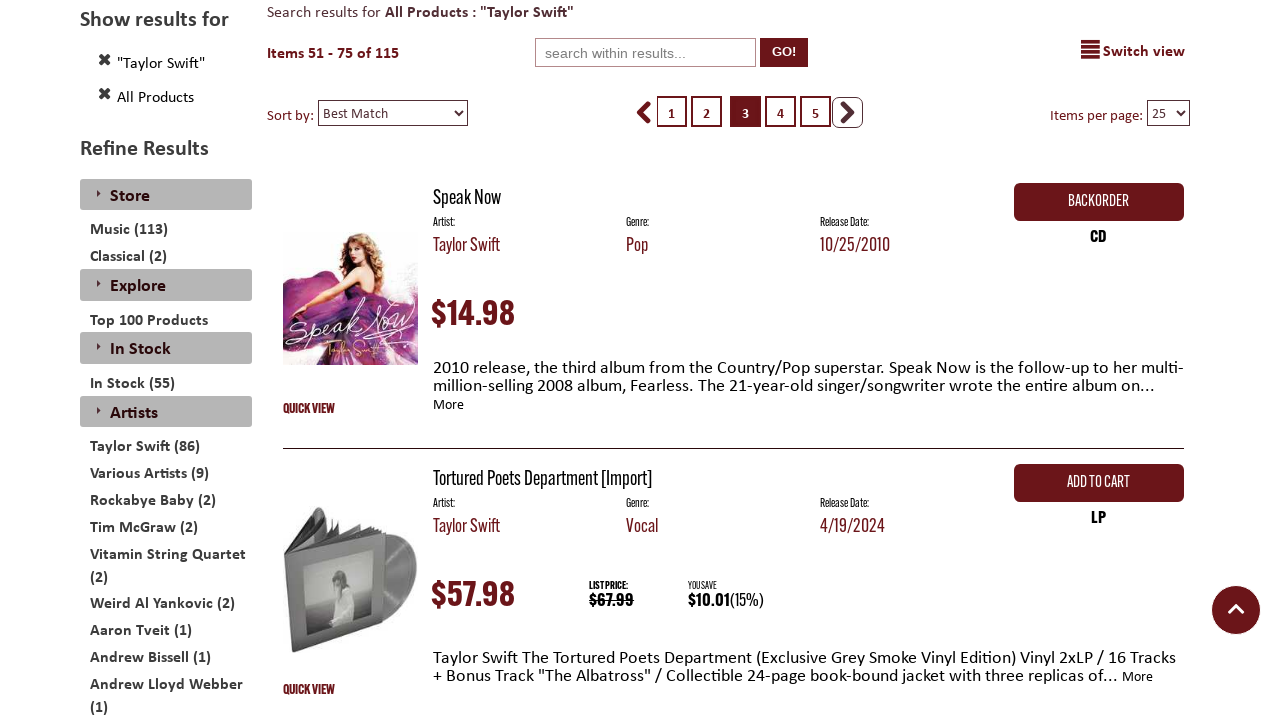

Confirmed products visible on page 3
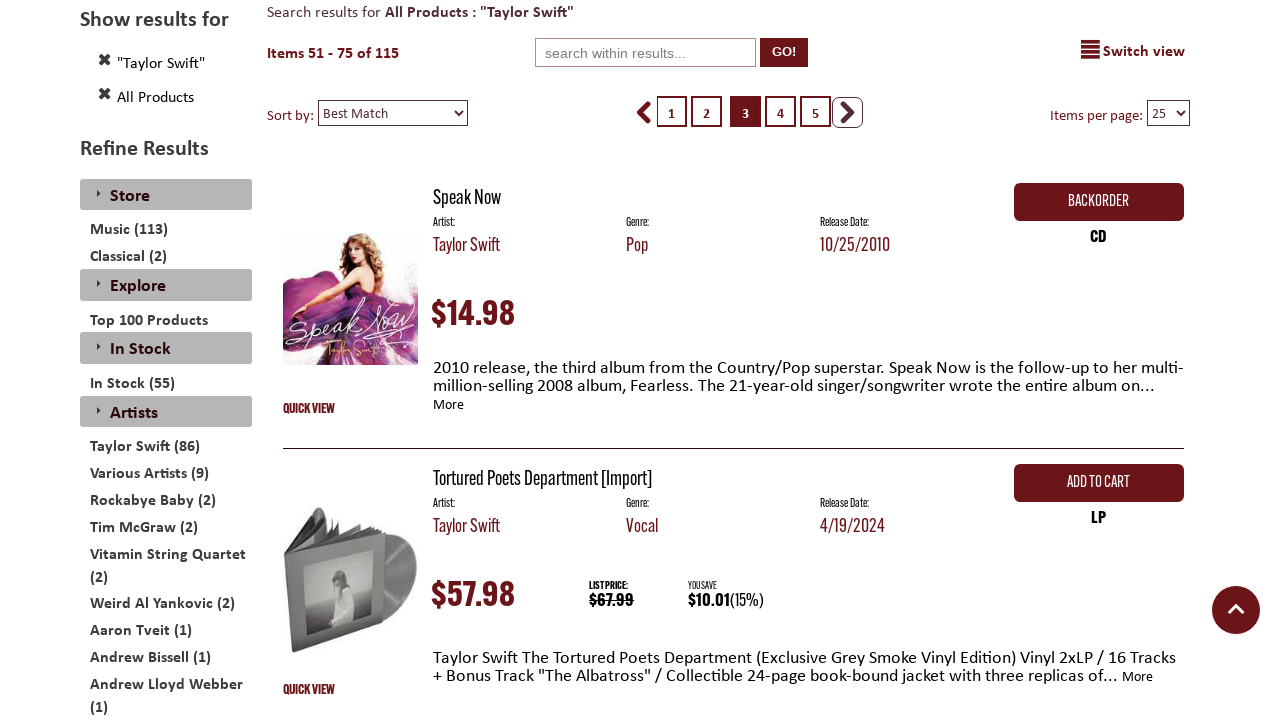

Clicked next page button from page 3 at (847, 112) on .aec-next
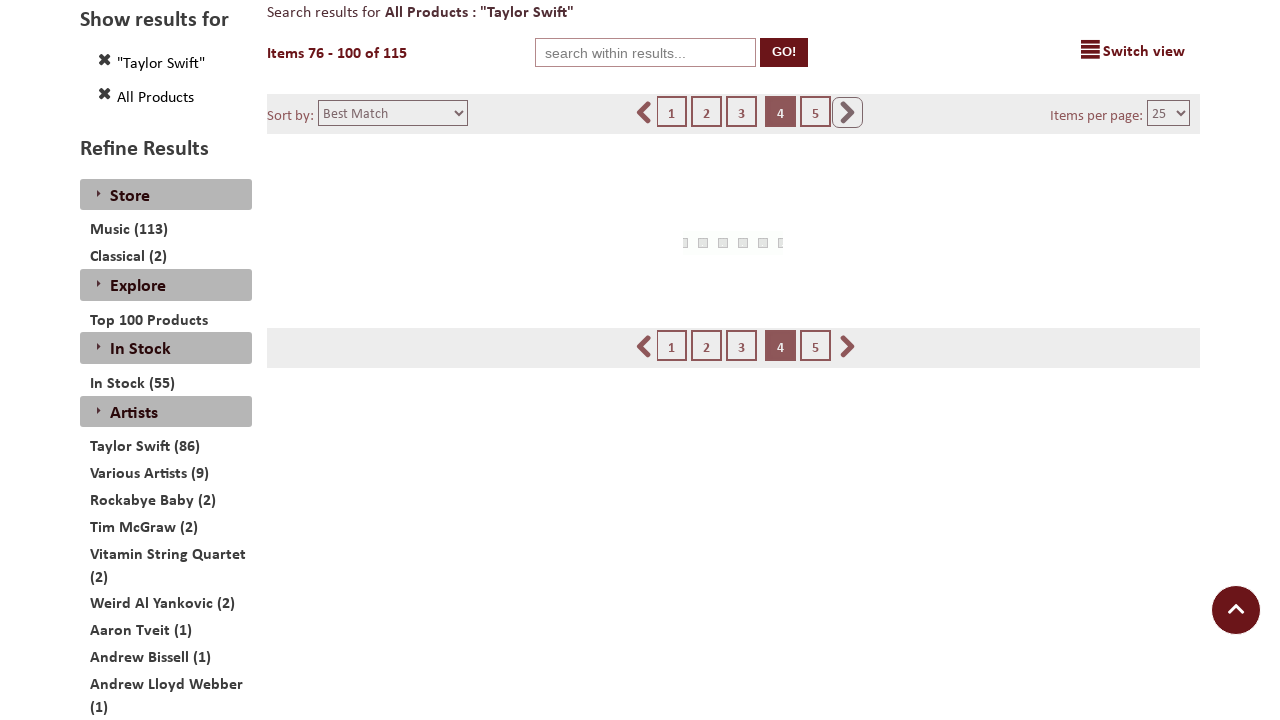

Page 4 loaded and network idle
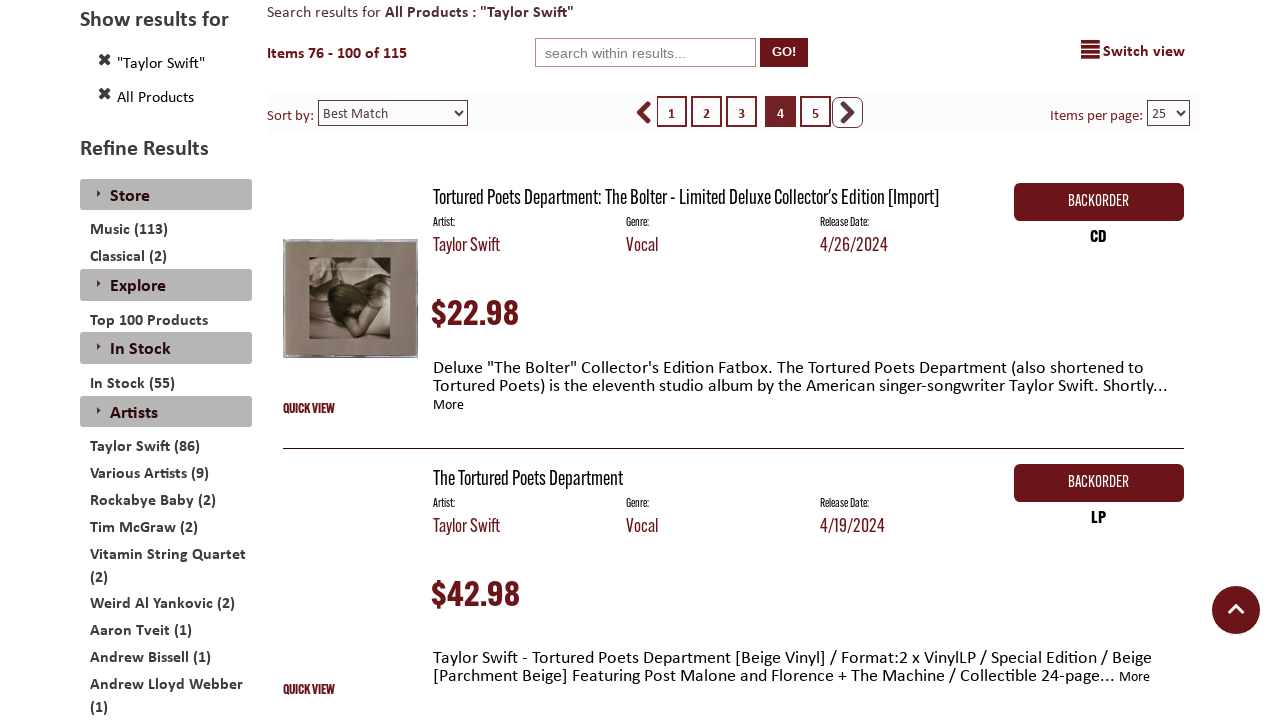

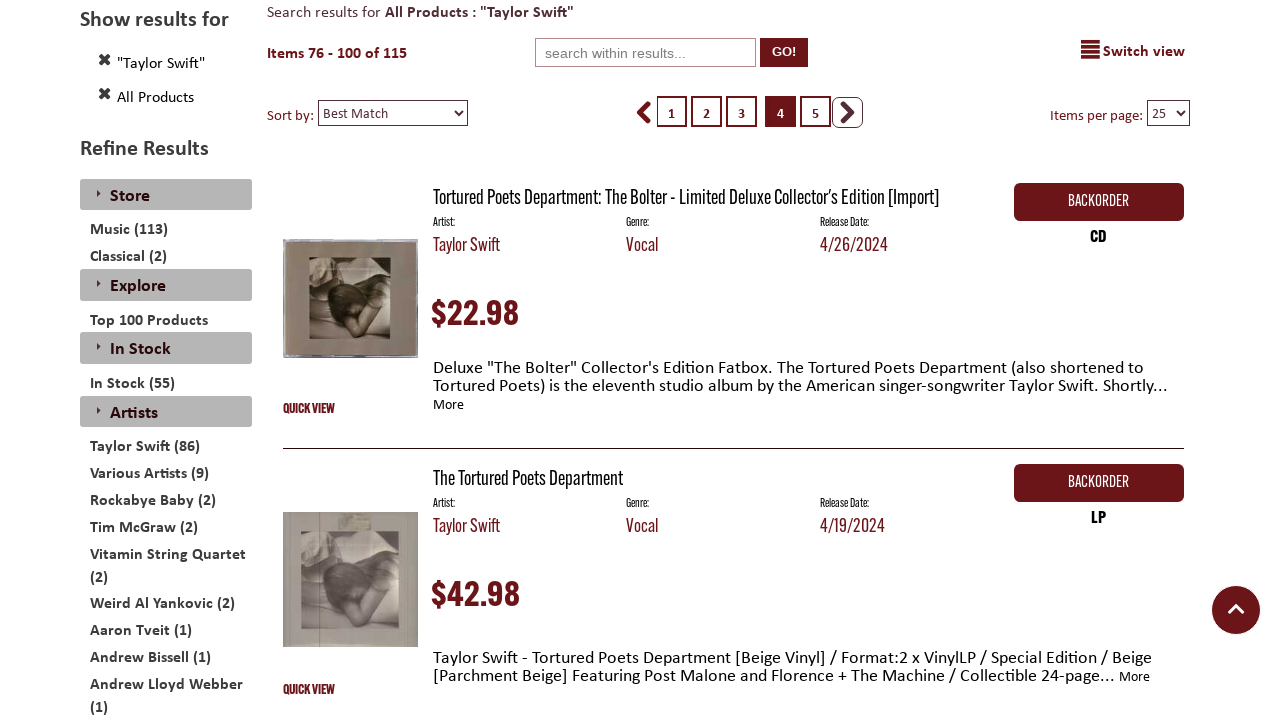